Tests checkbox interactions including checking and unchecking multiple checkboxes on a form

Starting URL: https://testkru.com/Elements/Checkboxes

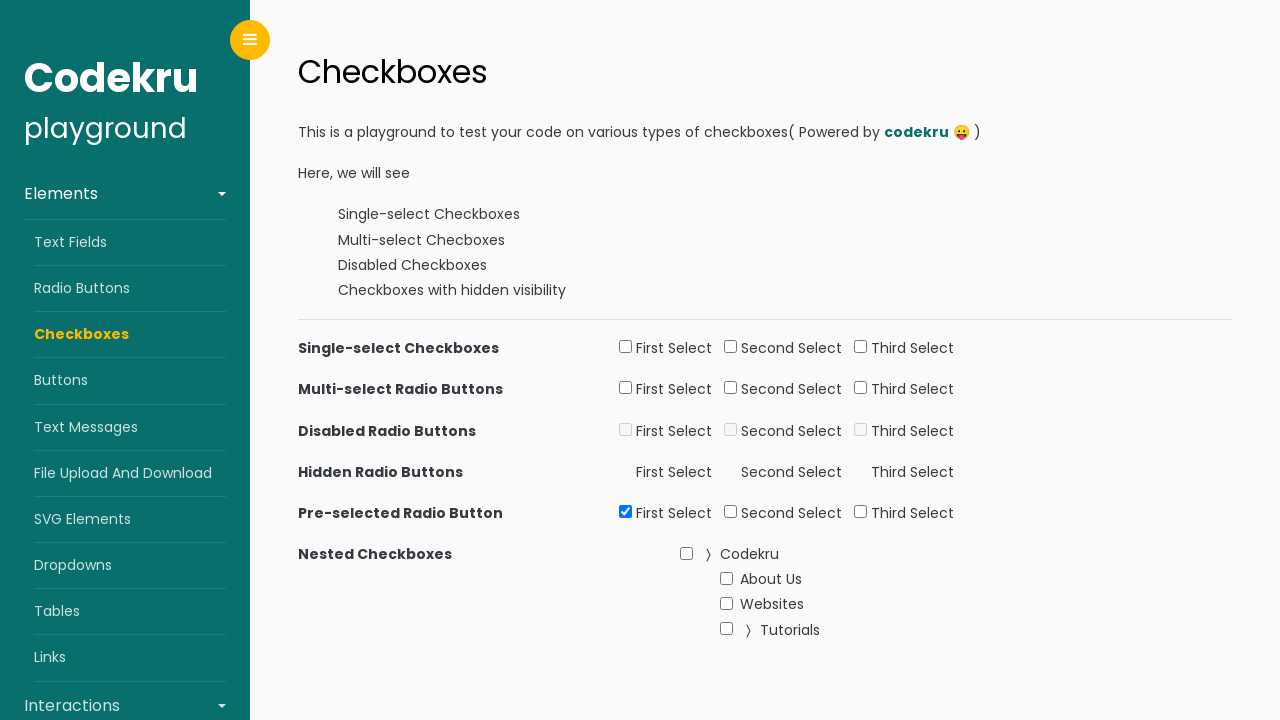

Checked first checkbox in first group at (626, 347) on xpath=//input[@id='firstSelect1']
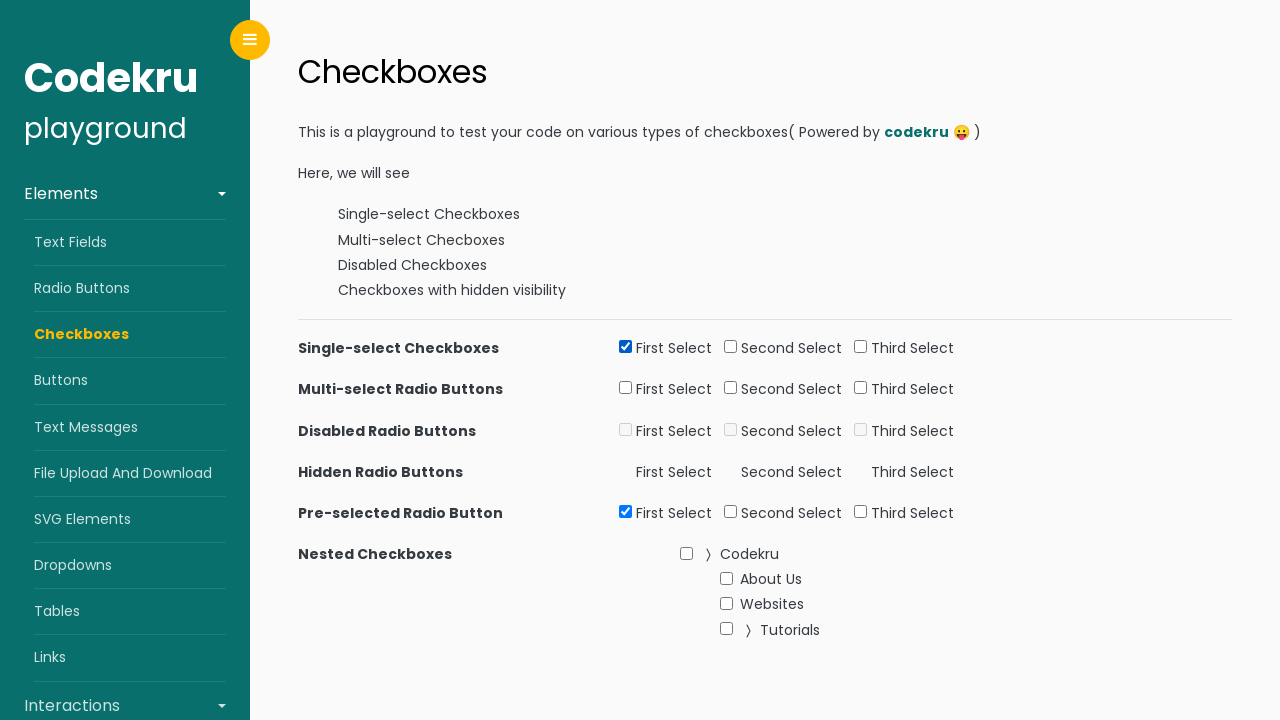

Checked second checkbox in second group at (731, 388) on xpath=//input[@id='secondSelect2']
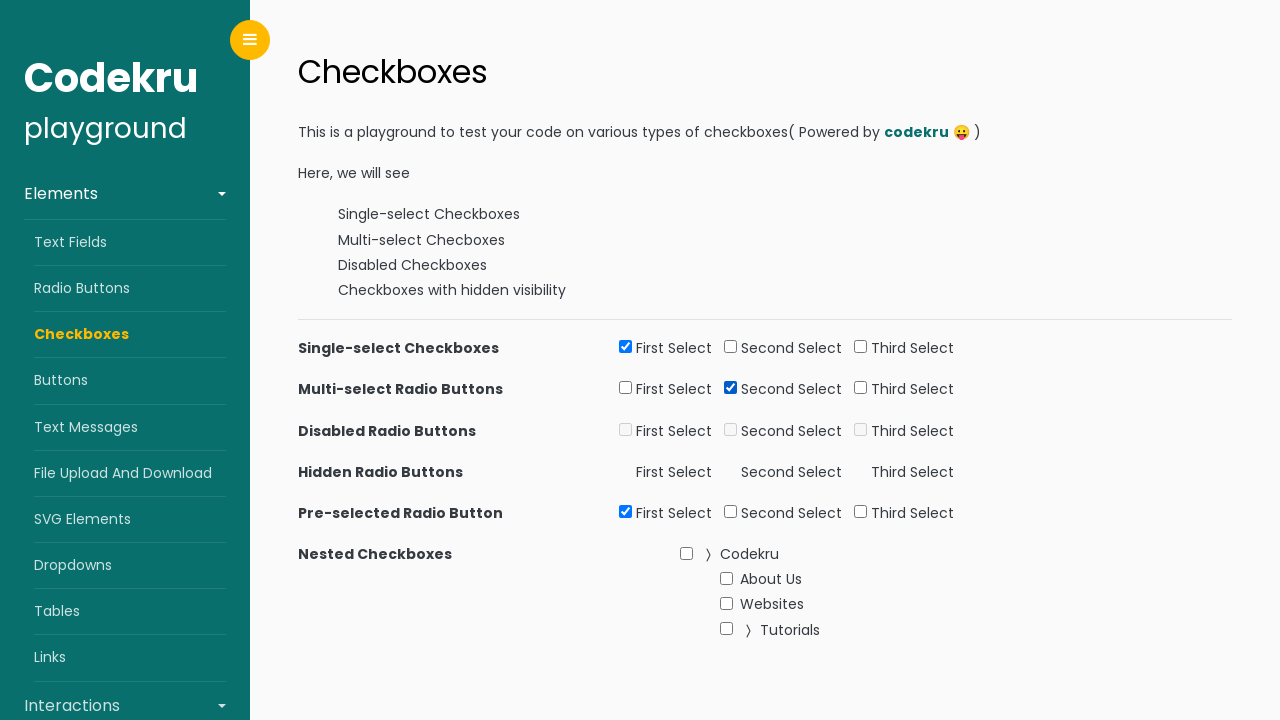

Checked second checkbox in third group at (861, 388) on xpath=//input[@id='thirdSelect2']
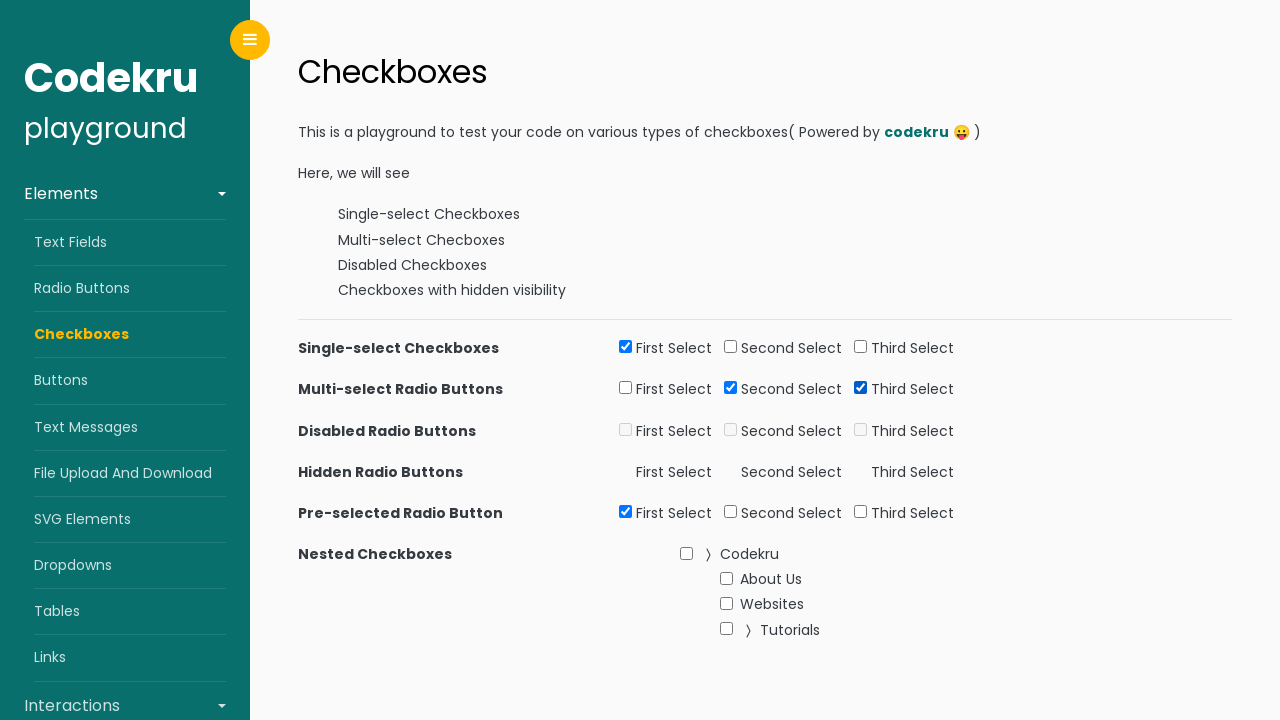

Checked fifth checkbox in second group at (731, 511) on xpath=//input[@id='secondSelect5']
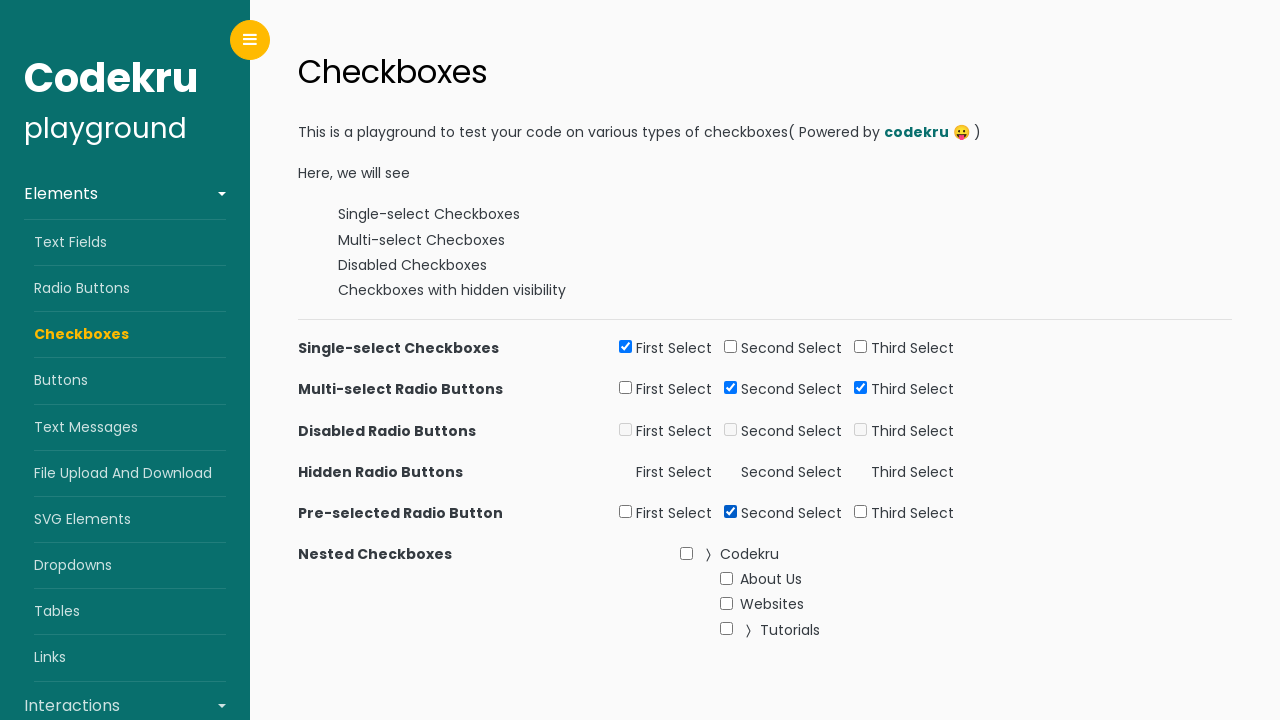

Checked fifth checkbox in second group again (already checked) on xpath=//input[@id='secondSelect5']
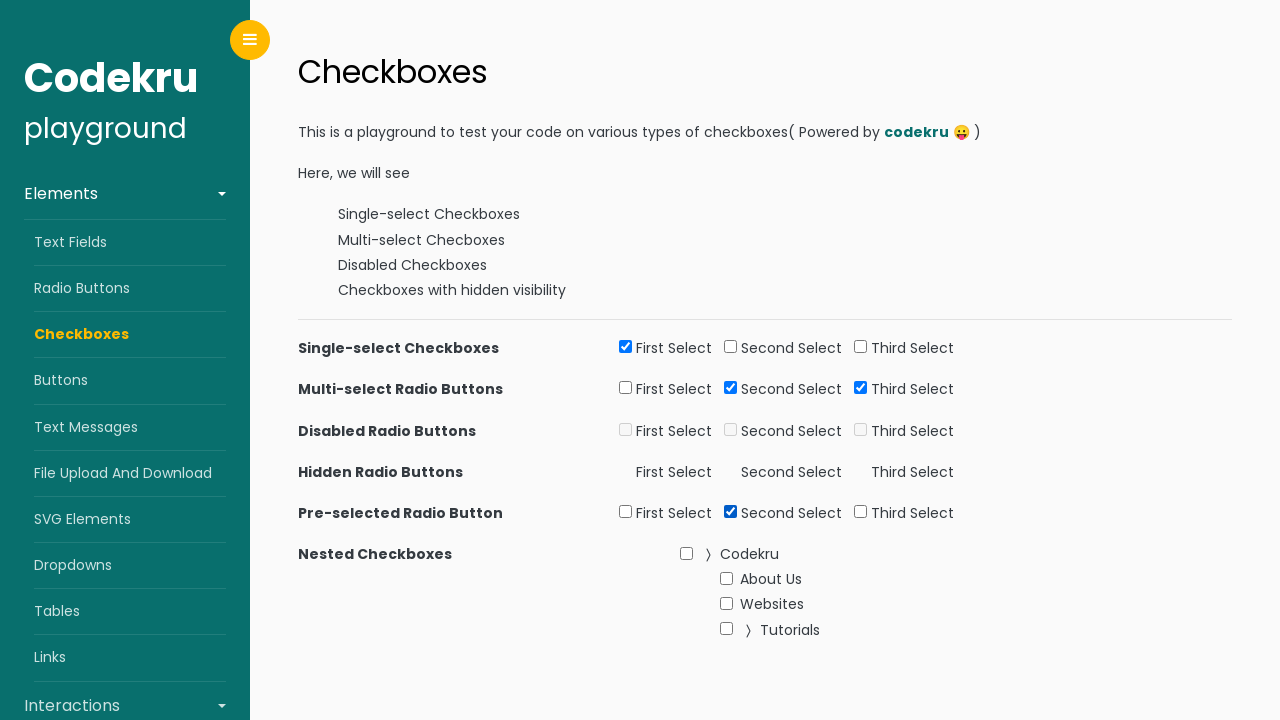

Checked checkbox in nested list at (686, 553) on xpath=//body/div[@class='wrapper d-flex align-items-stretch']/div[@id='content']
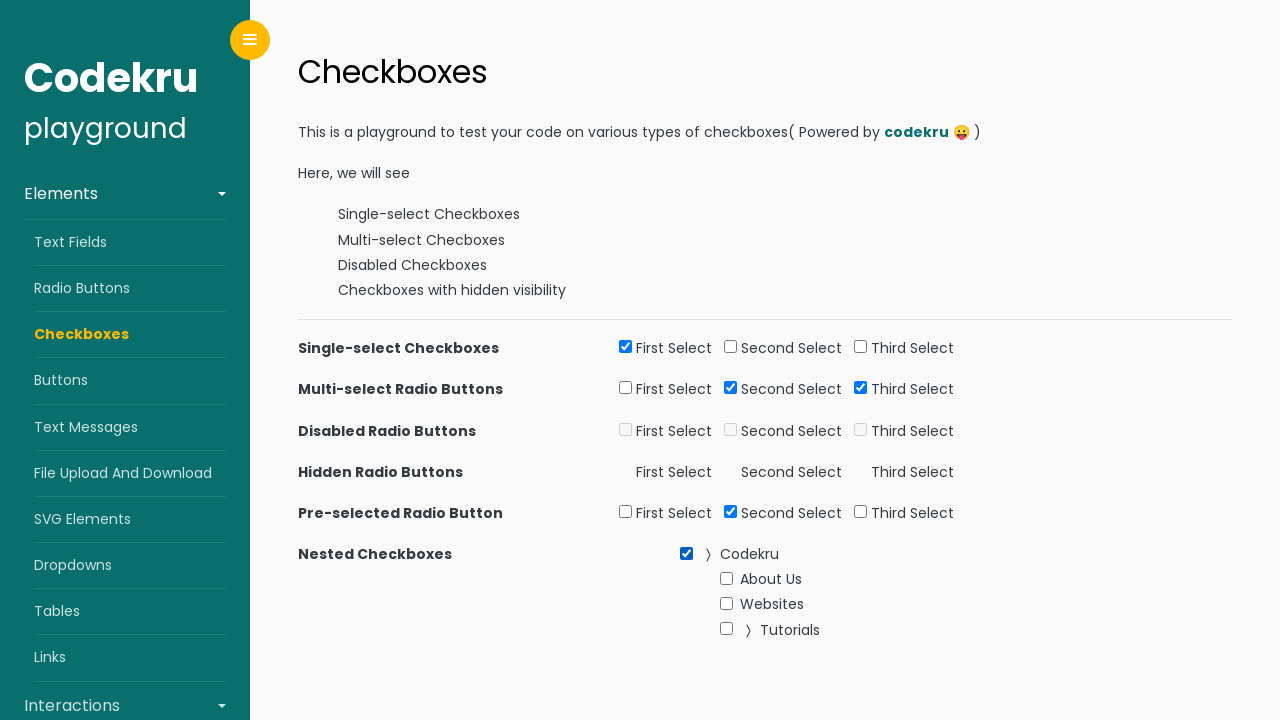

Checked Websites checkbox at (726, 604) on xpath=//li[normalize-space()='Websites']//input[@type='checkbox']
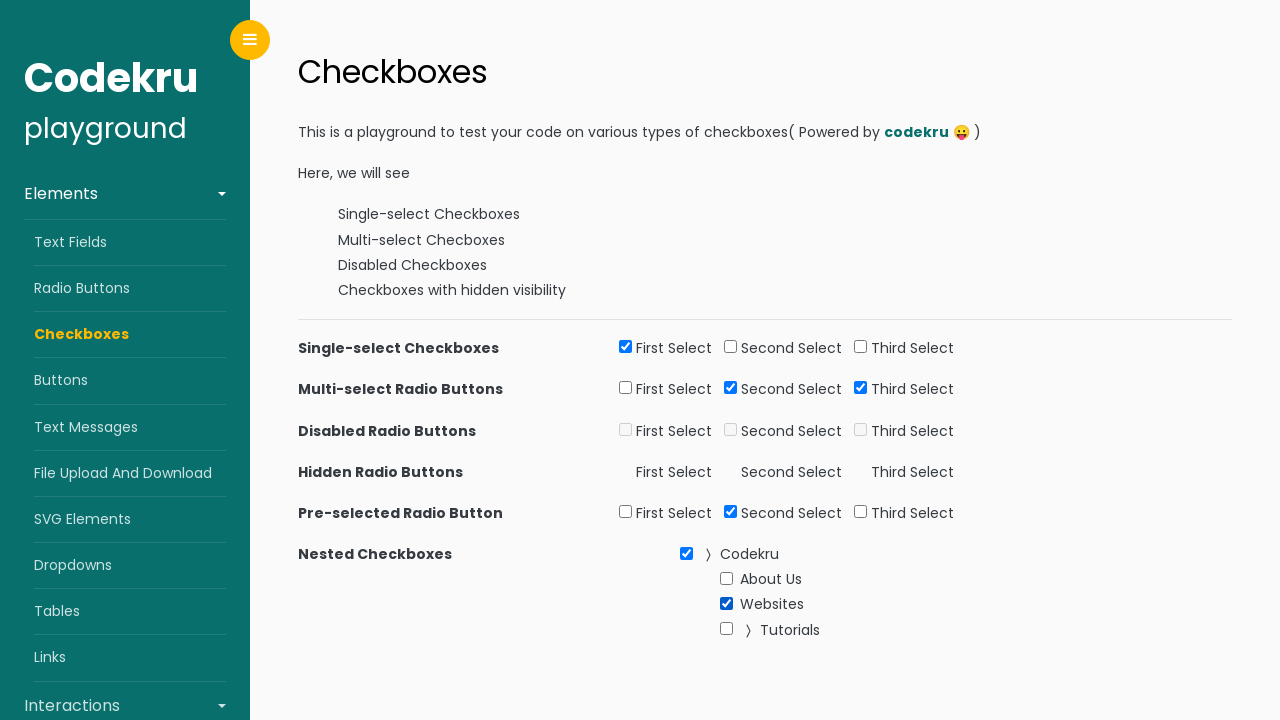

Clicked expand icon to reveal nested checkboxes at (748, 631) on xpath=//div[@id='content']//div//ul[1]//li[3]//*[name()='svg']
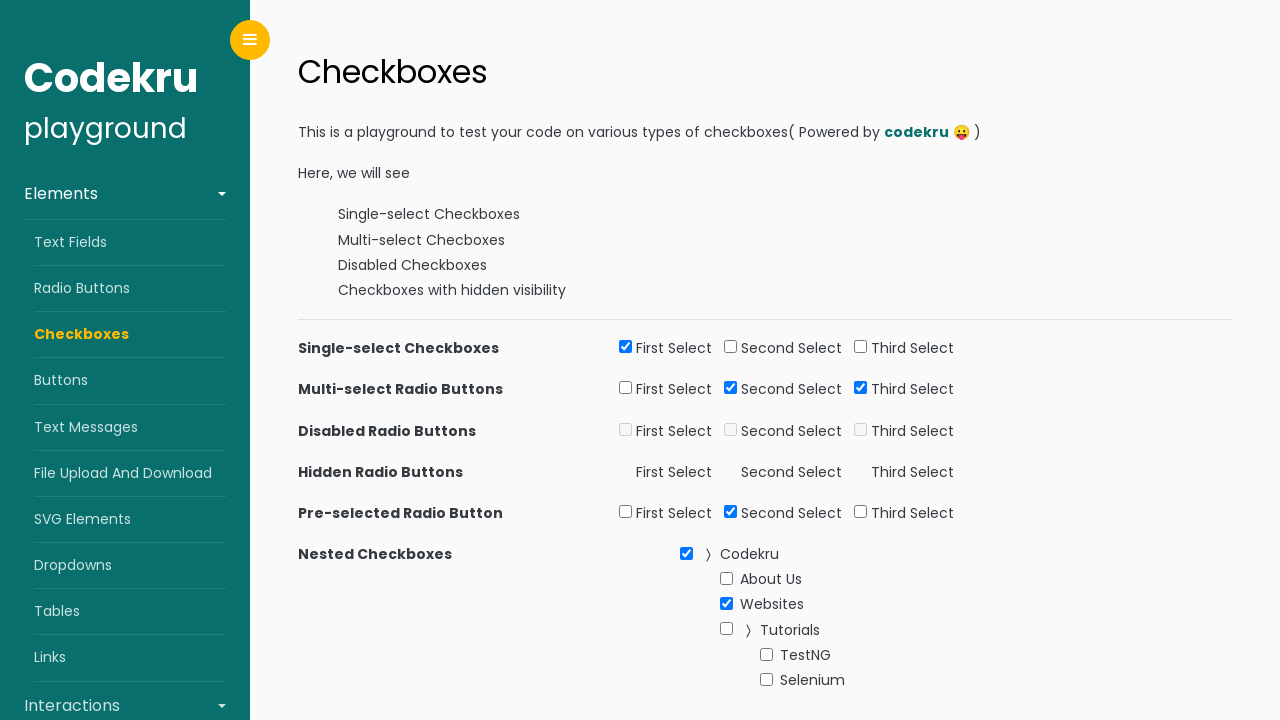

Checked Selenium checkbox at (766, 679) on xpath=//li[normalize-space()='Selenium']//input[@type='checkbox']
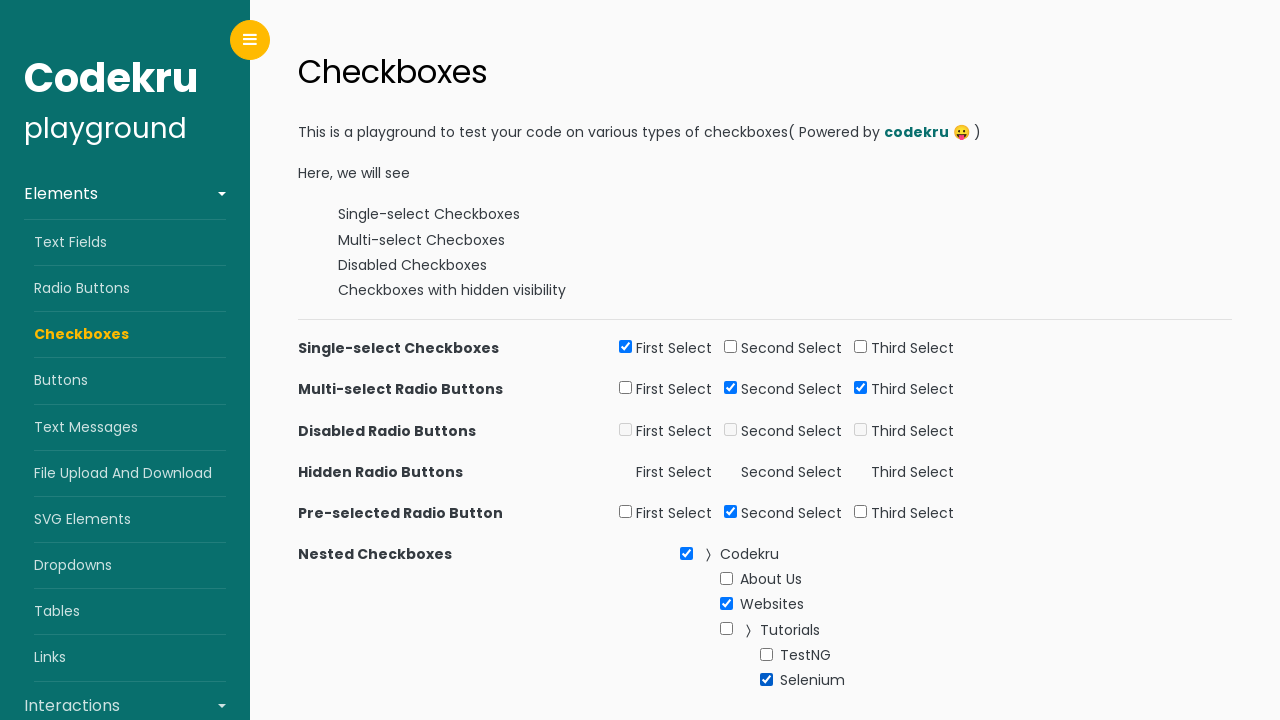

Unchecked Selenium checkbox at (766, 679) on xpath=//li[normalize-space()='Selenium']//input[@type='checkbox']
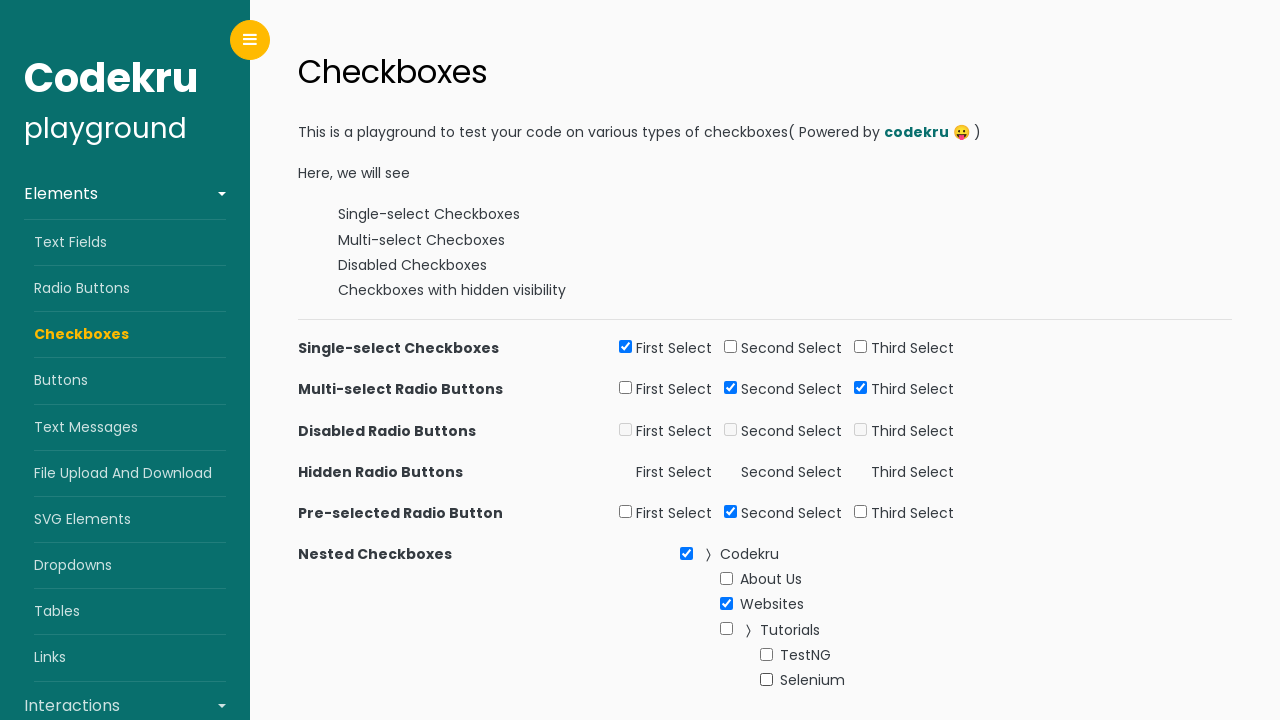

Unchecked Websites checkbox at (726, 604) on xpath=//li[normalize-space()='Websites']//input[@type='checkbox']
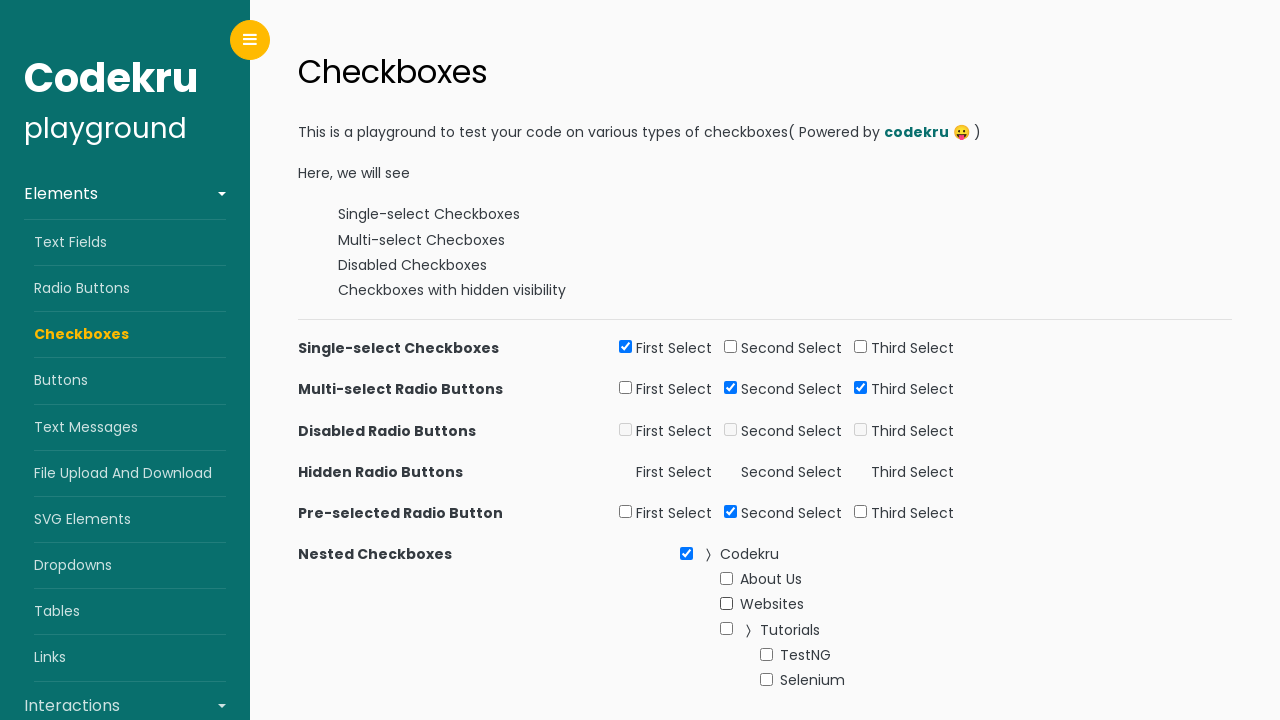

Unchecked Websites checkbox again (already unchecked) on xpath=//li[normalize-space()='Websites']//input[@type='checkbox']
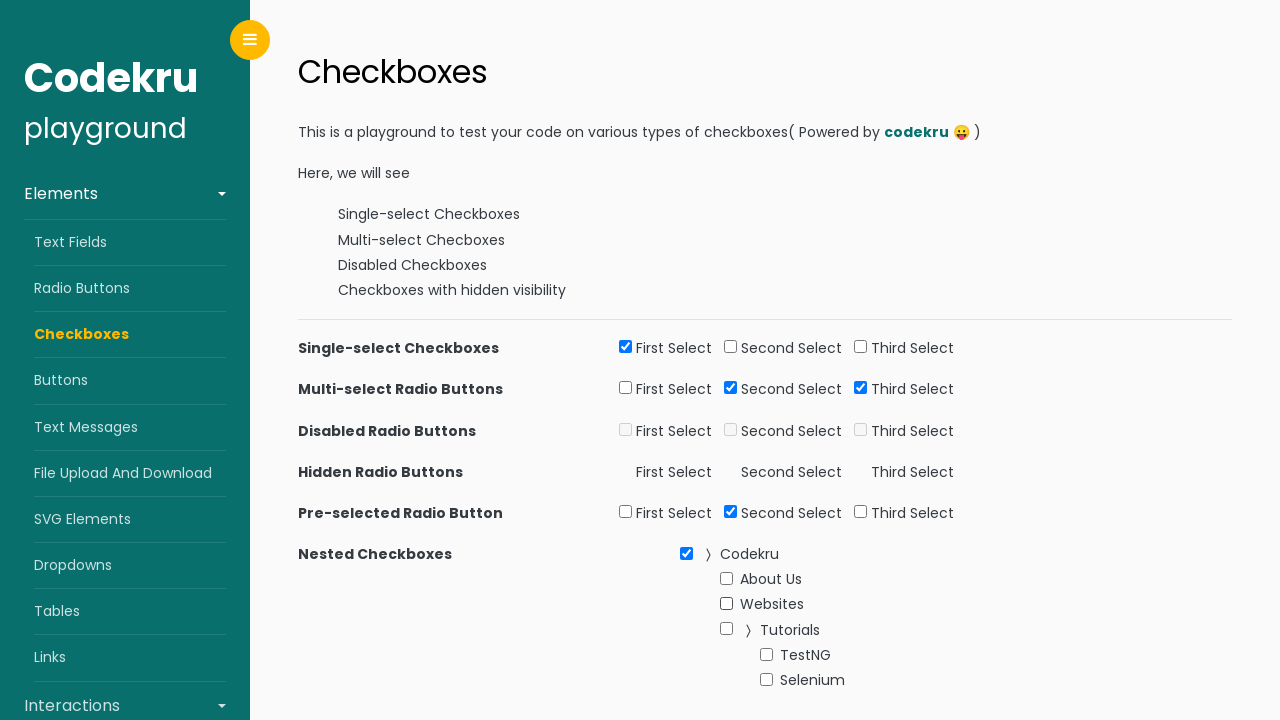

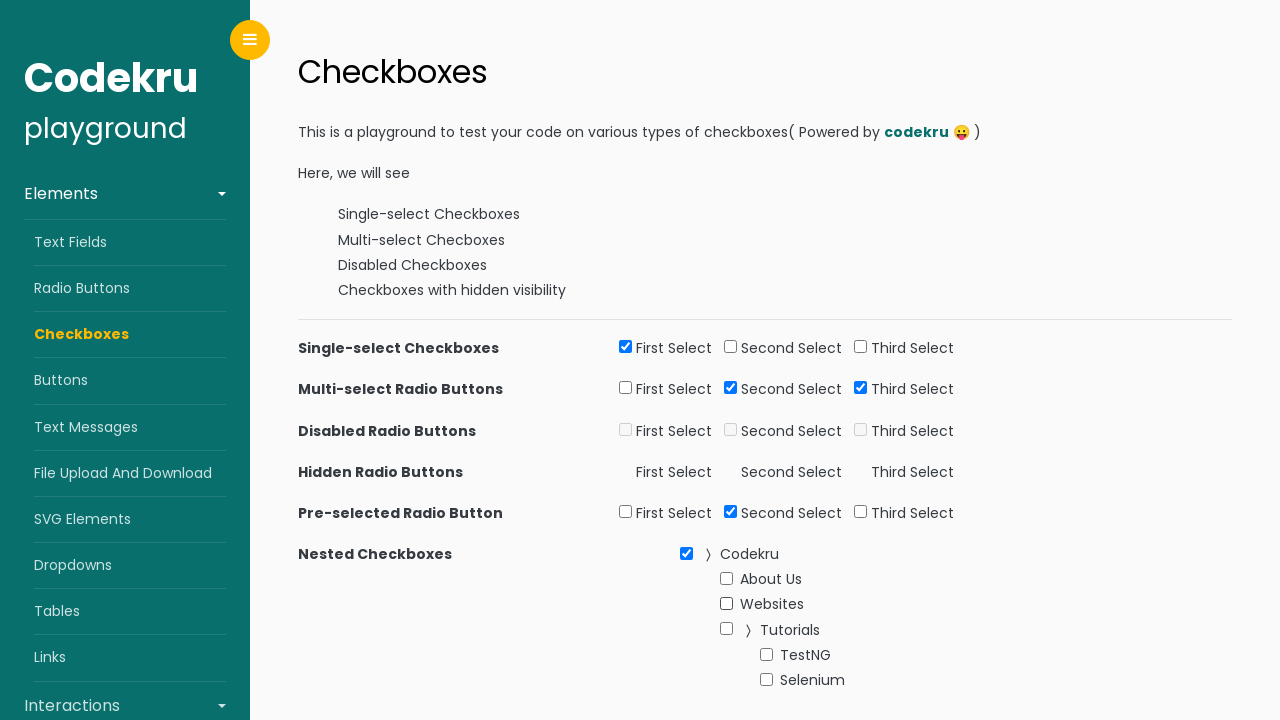